Tests jQuery UI datepicker functionality by switching into an iframe, clicking the datepicker field, then switching back to main content and navigating to another page

Starting URL: https://jqueryui.com/datepicker/

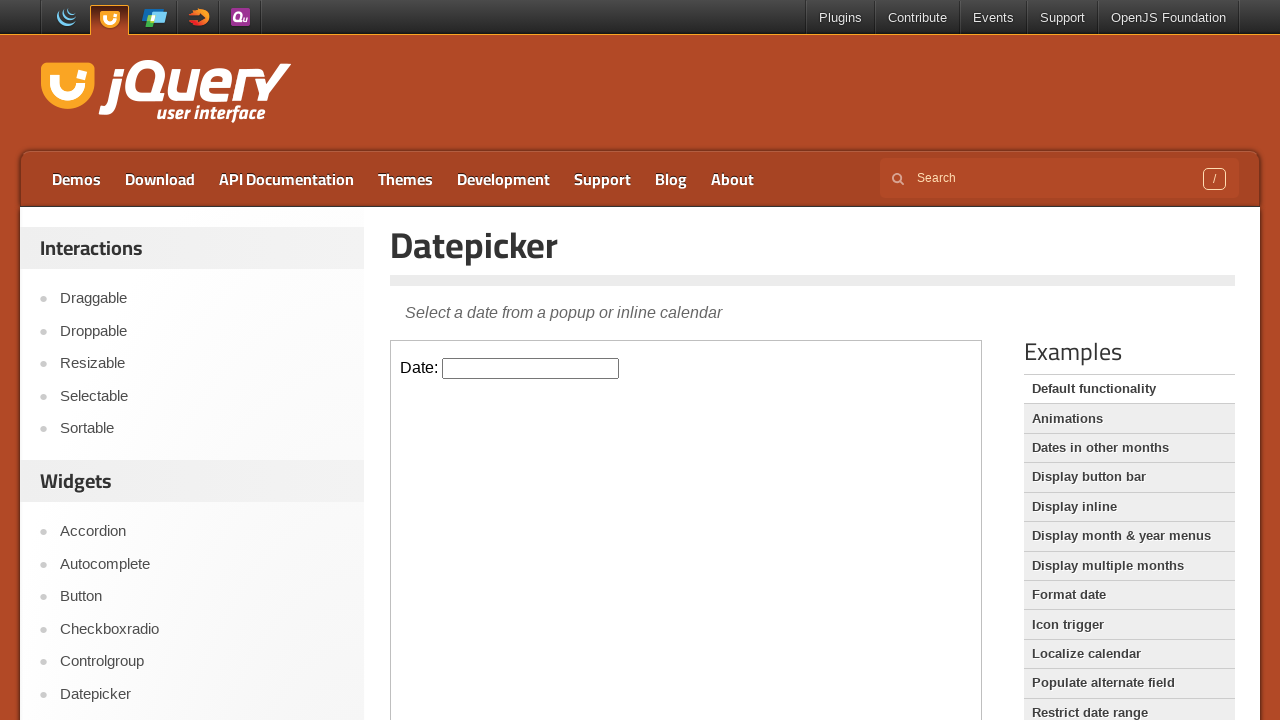

Located the first iframe containing the datepicker
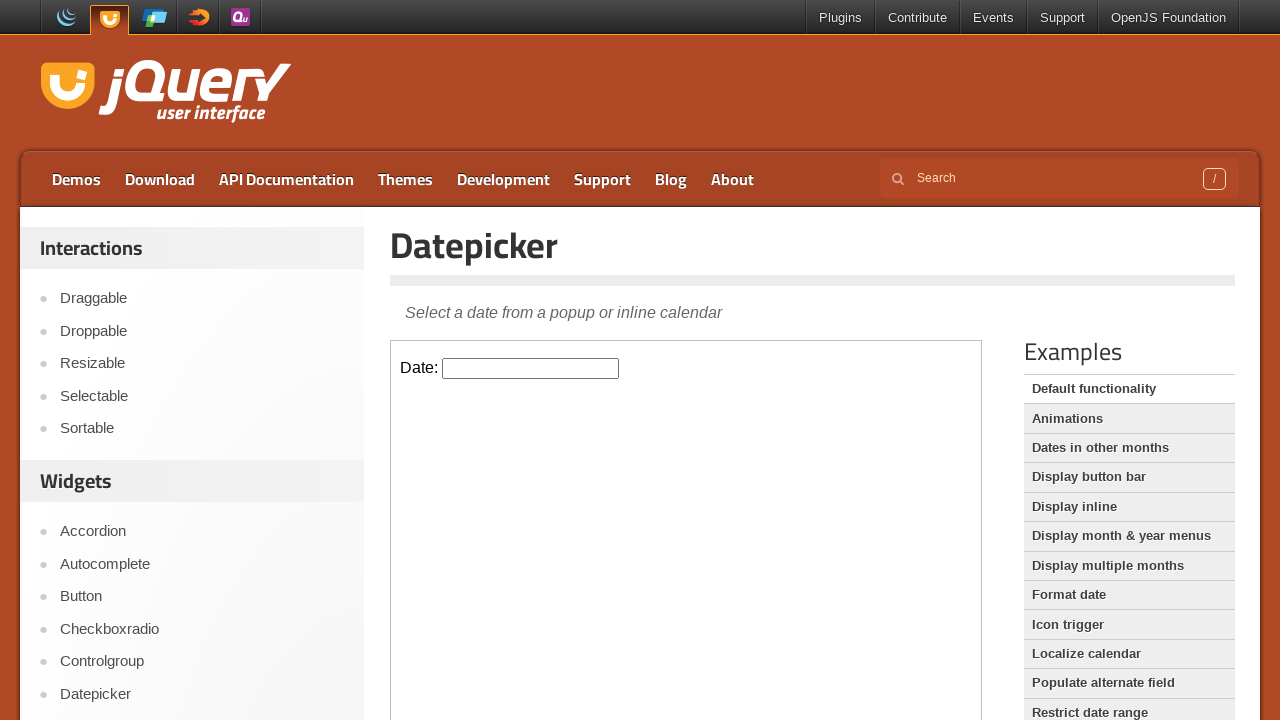

Clicked on the datepicker input field in the iframe at (531, 368) on iframe >> nth=0 >> internal:control=enter-frame >> #datepicker
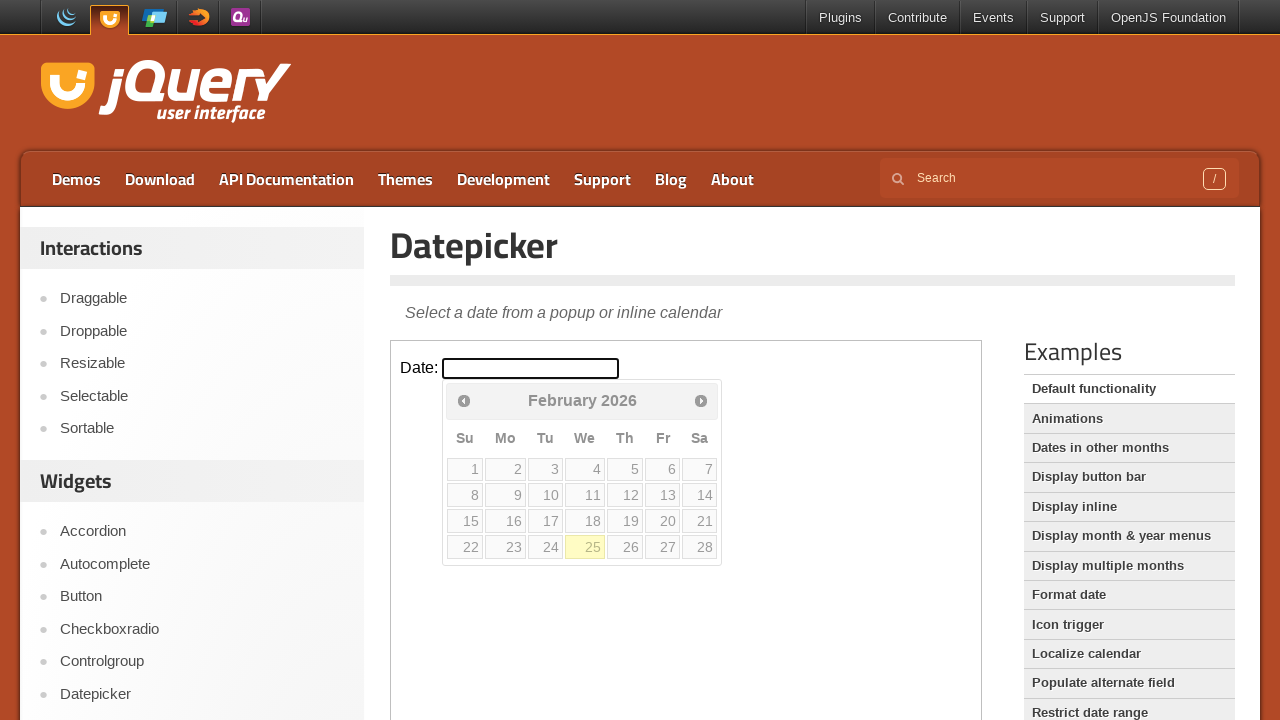

Waited 2 seconds for datepicker to be visible
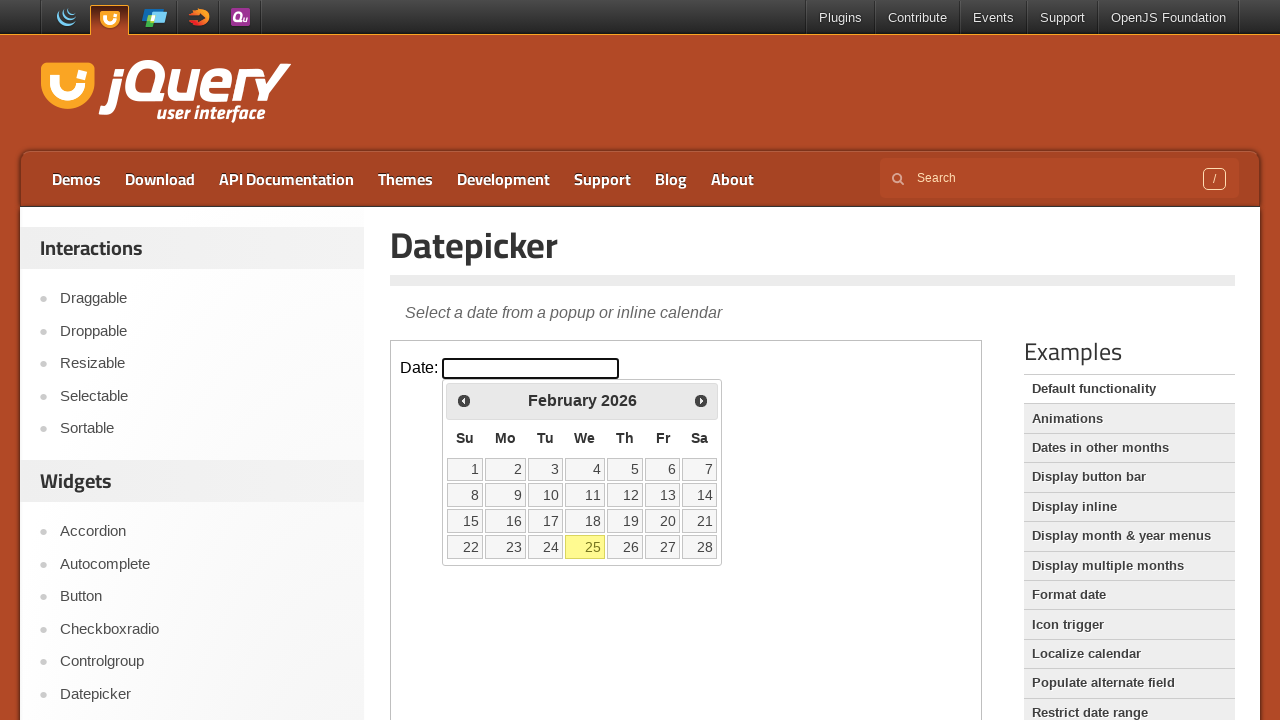

Clicked menu link in main page to navigate away from datepicker demo at (732, 179) on xpath=//*[@id='menu-top']/li[8]/a
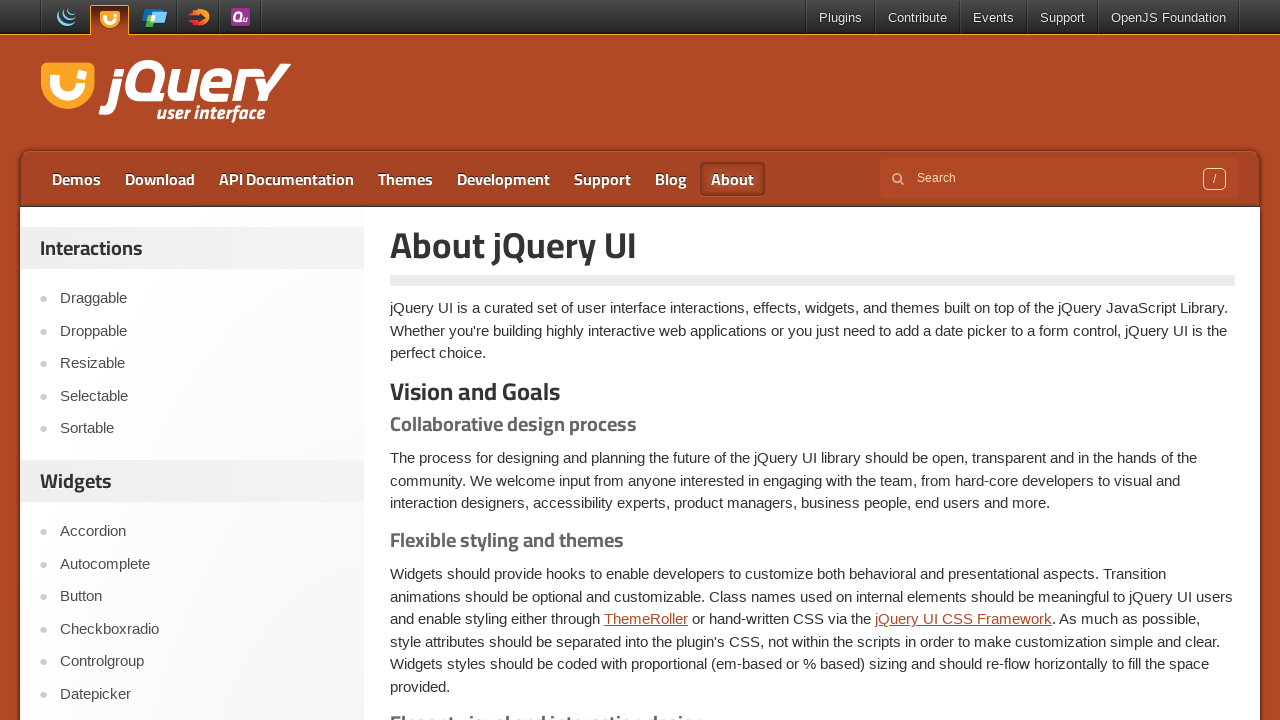

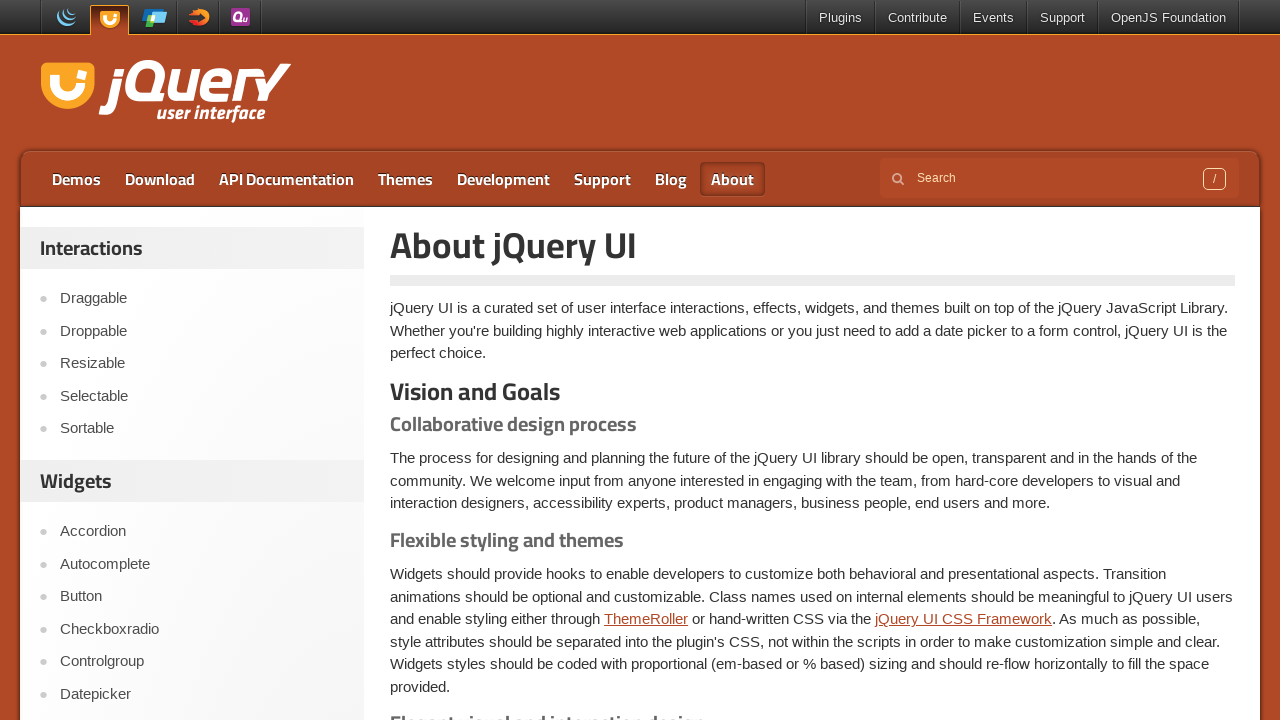